Tests JavaScript alert, confirm, and prompt dialog handling by triggering each type and accepting them, including sending text to the prompt dialog

Starting URL: https://testpages.herokuapp.com/styled/alerts/alert-test.html

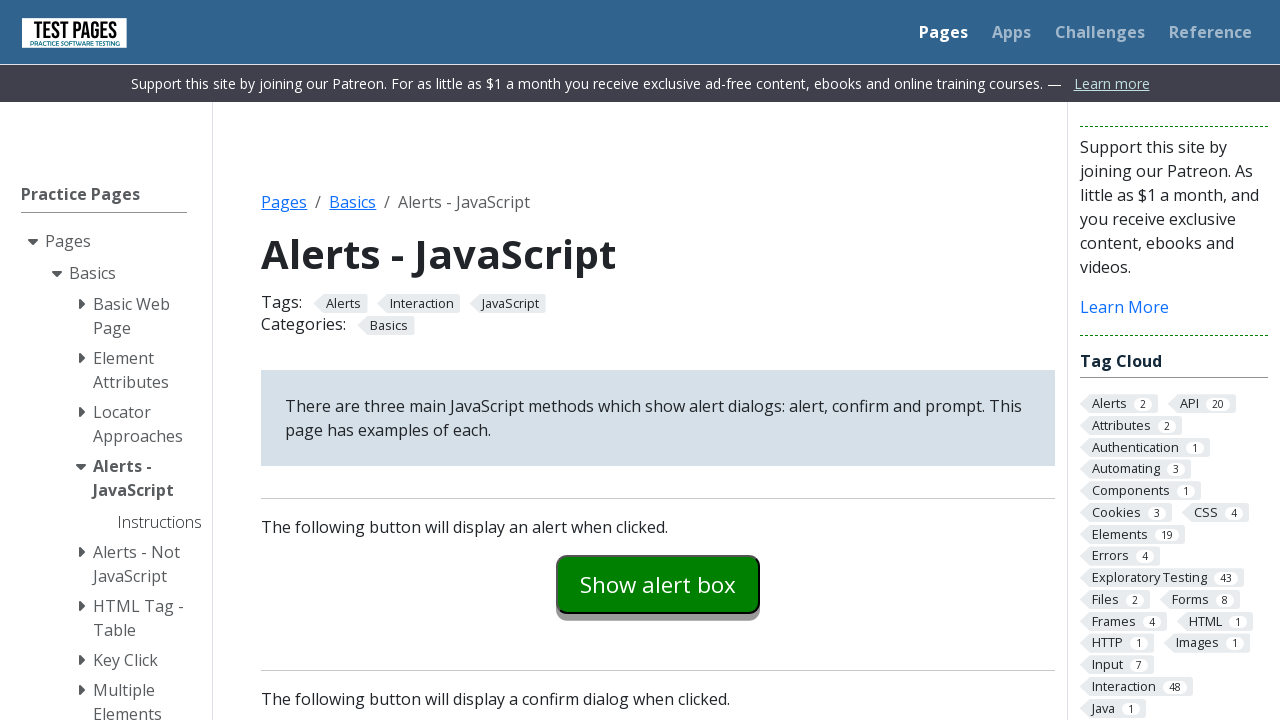

Clicked alert example button at (658, 584) on #alertexamples
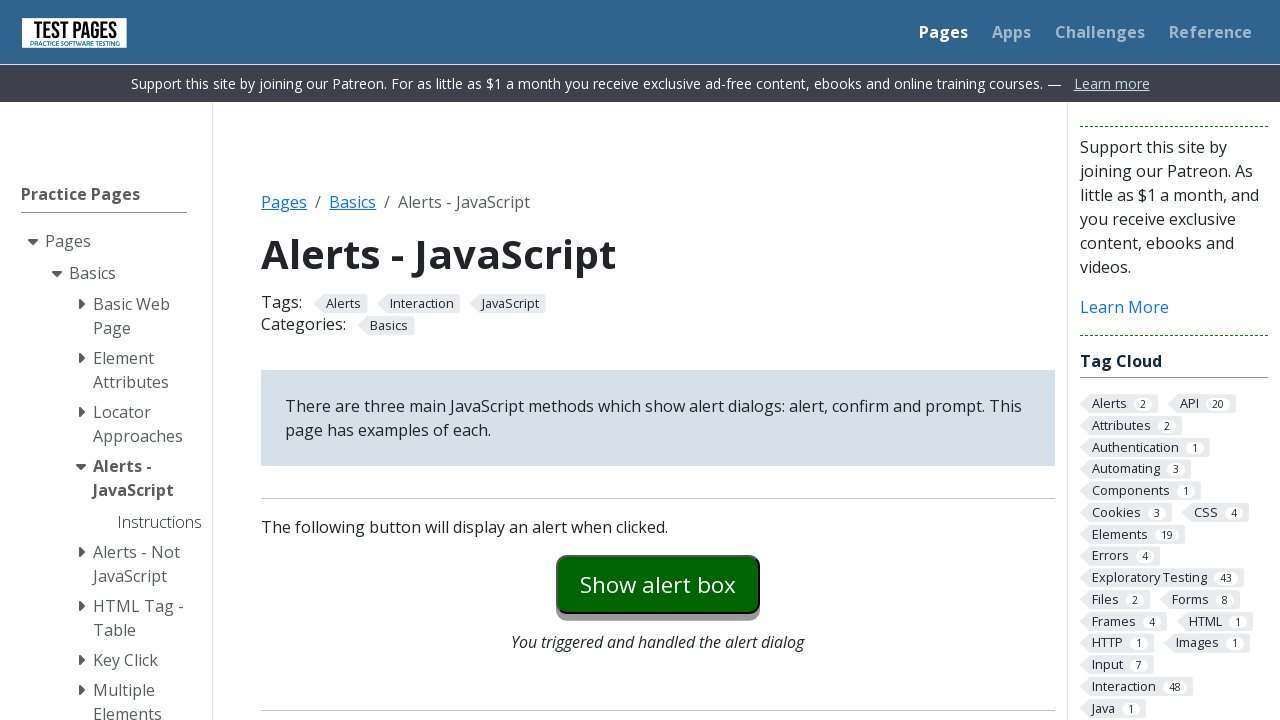

Set up dialog handler to accept all dialogs
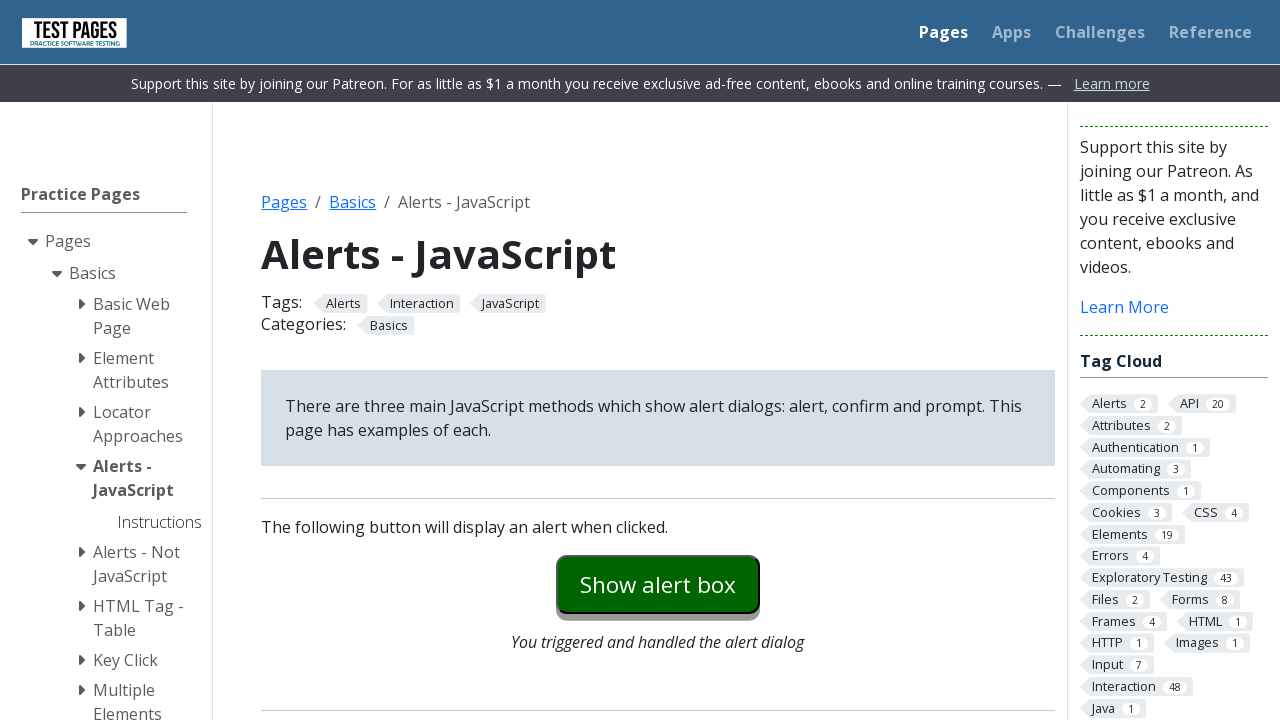

Clicked alert example button and accepted alert dialog at (658, 584) on #alertexamples
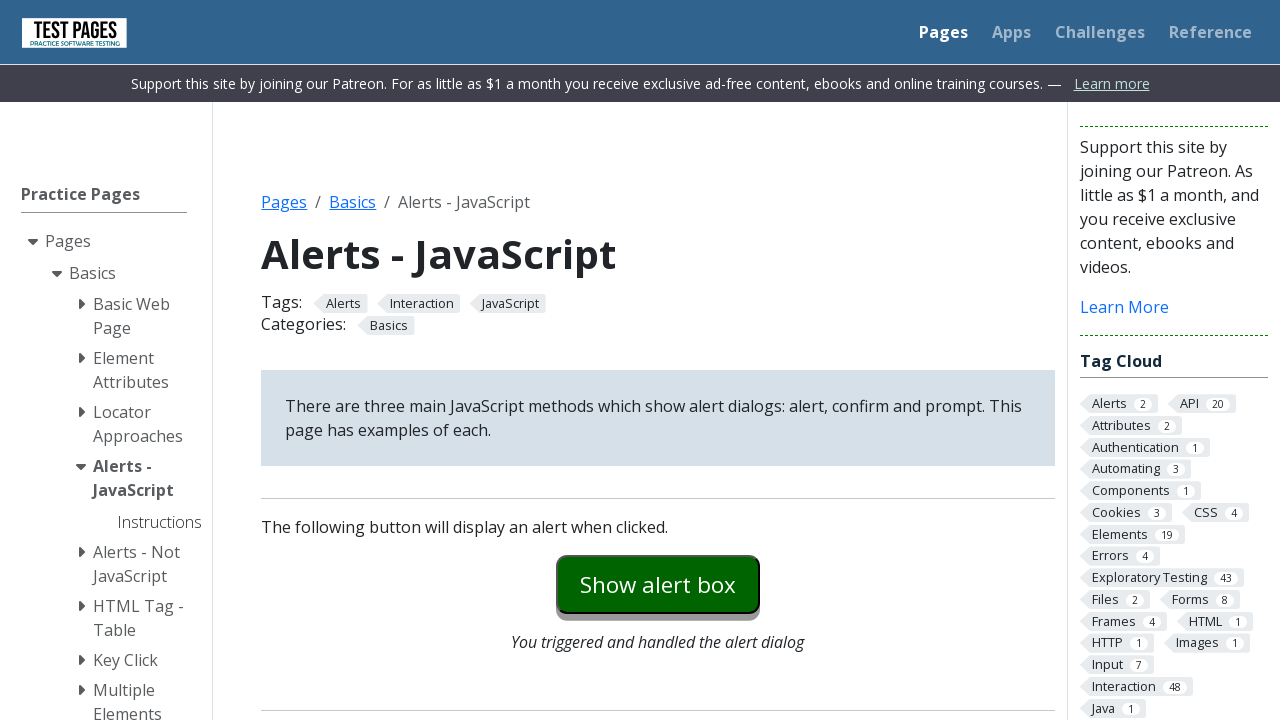

Clicked confirm example button and accepted confirm dialog at (658, 360) on #confirmexample
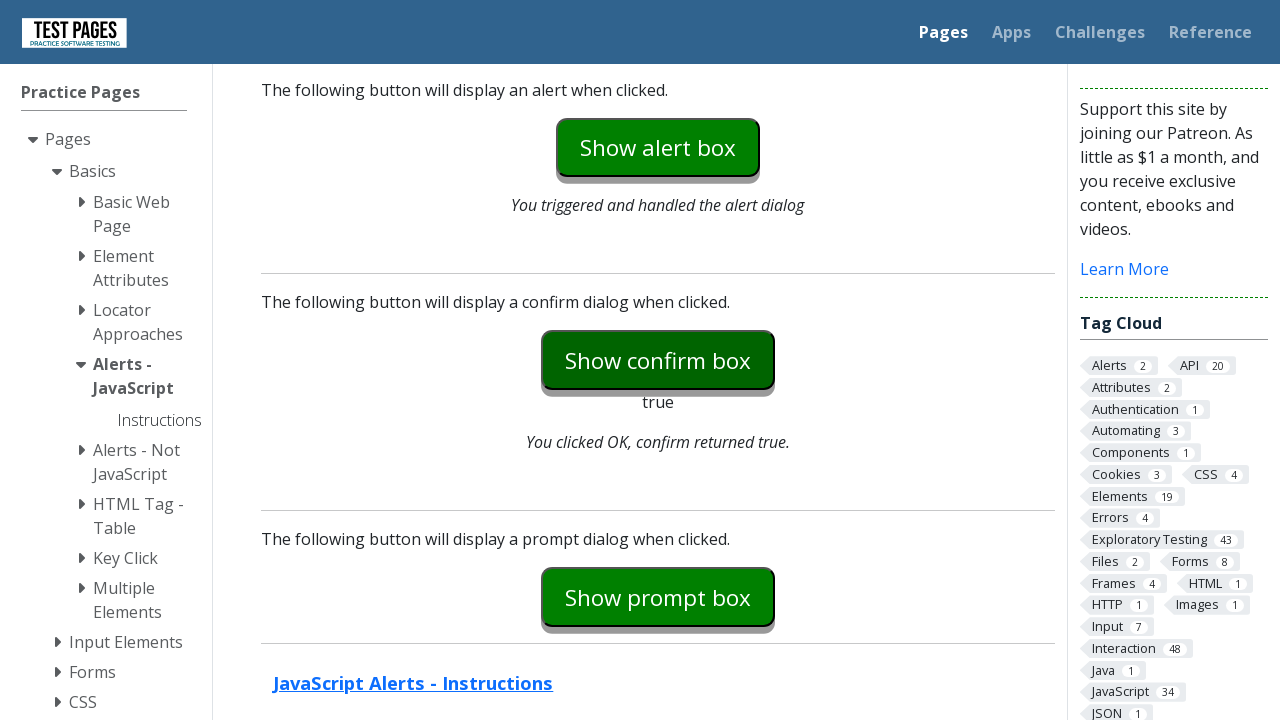

Set up prompt dialog handler to accept with text 'sendKeys test'
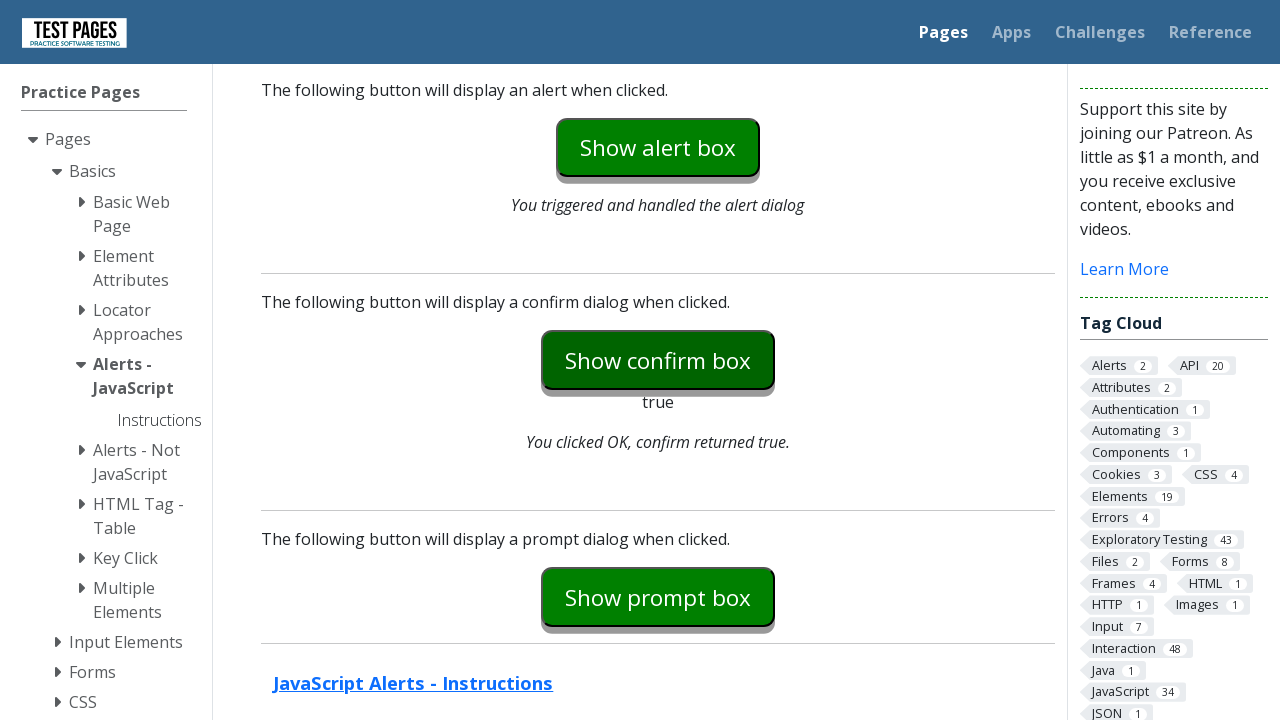

Clicked prompt example button and accepted prompt dialog with text input at (658, 597) on #promptexample
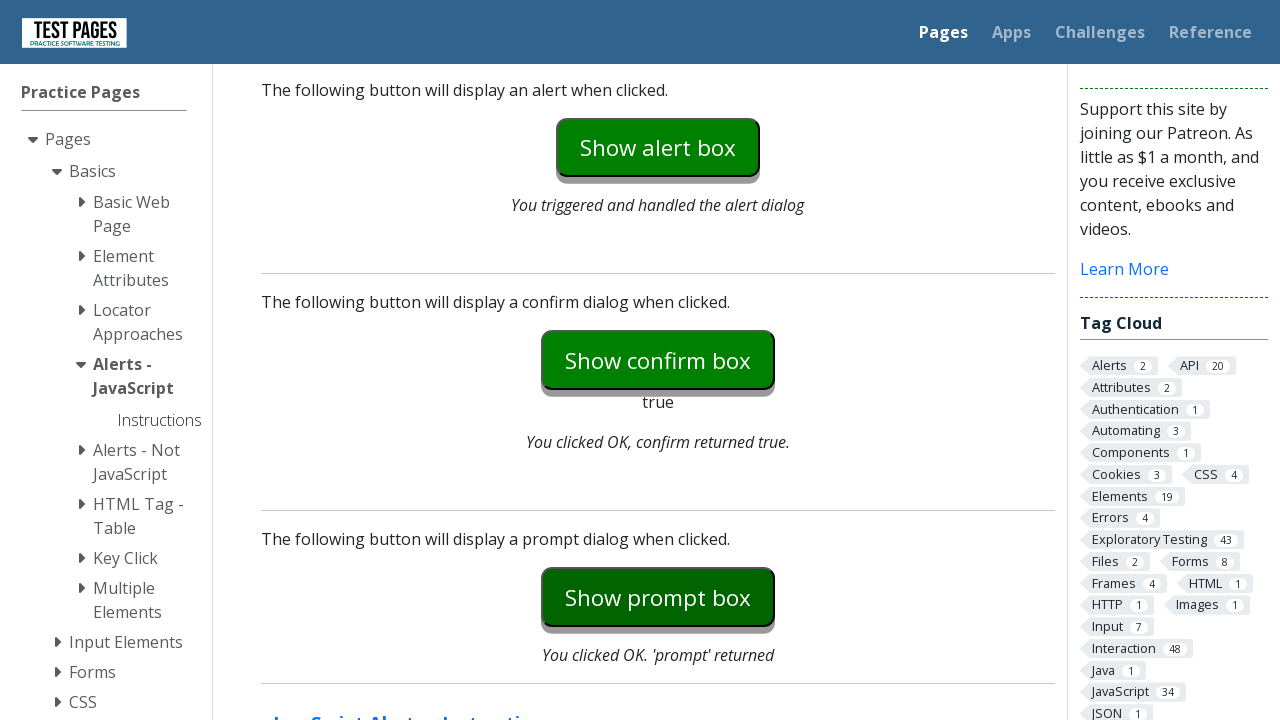

Waited 500ms for dialog interaction to complete
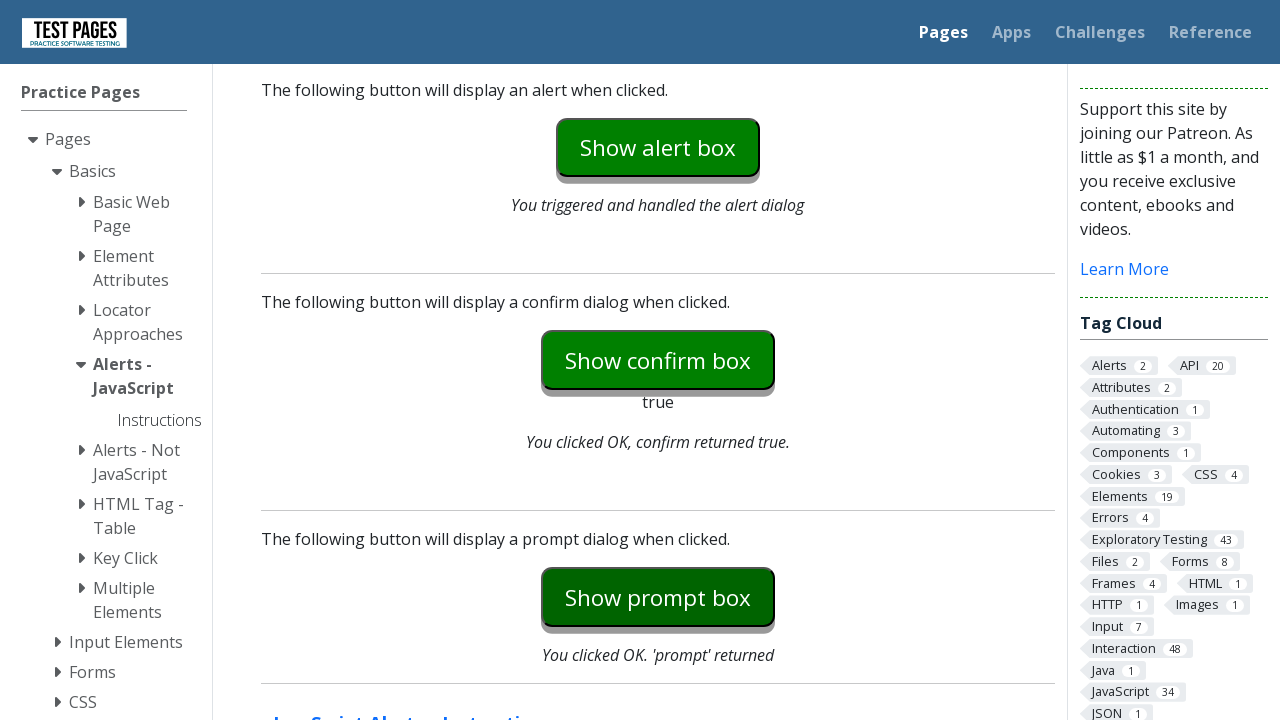

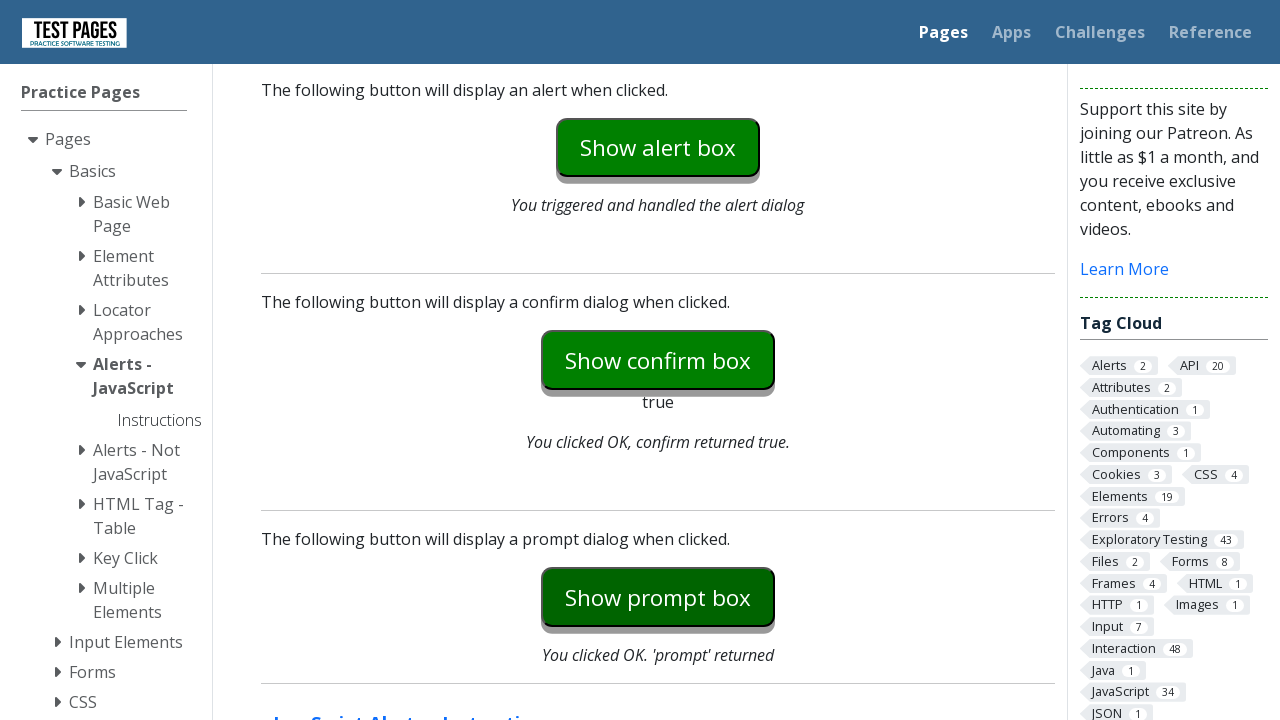